Tests a registration form by filling in required fields (first name, last name, email) and submitting, then verifies the success message is displayed.

Starting URL: http://suninjuly.github.io/registration1.html

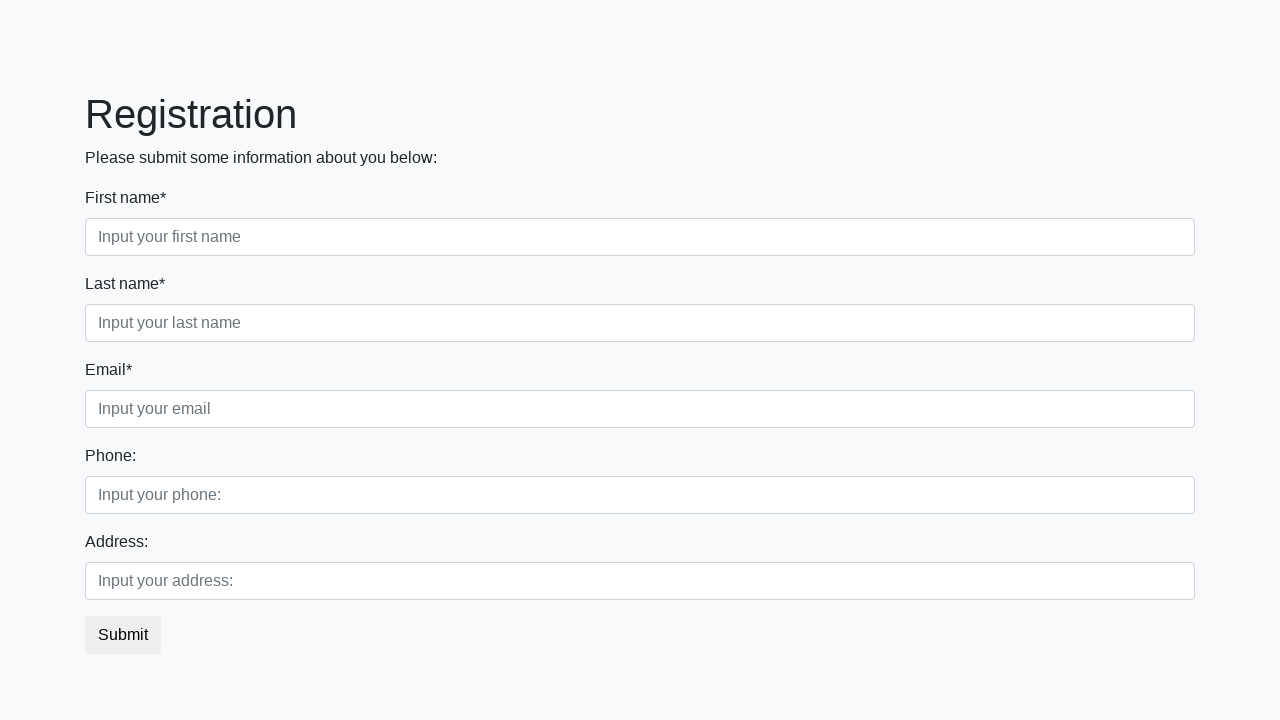

Filled first name field with 'Anastasiya' on input.form-control.first[required]
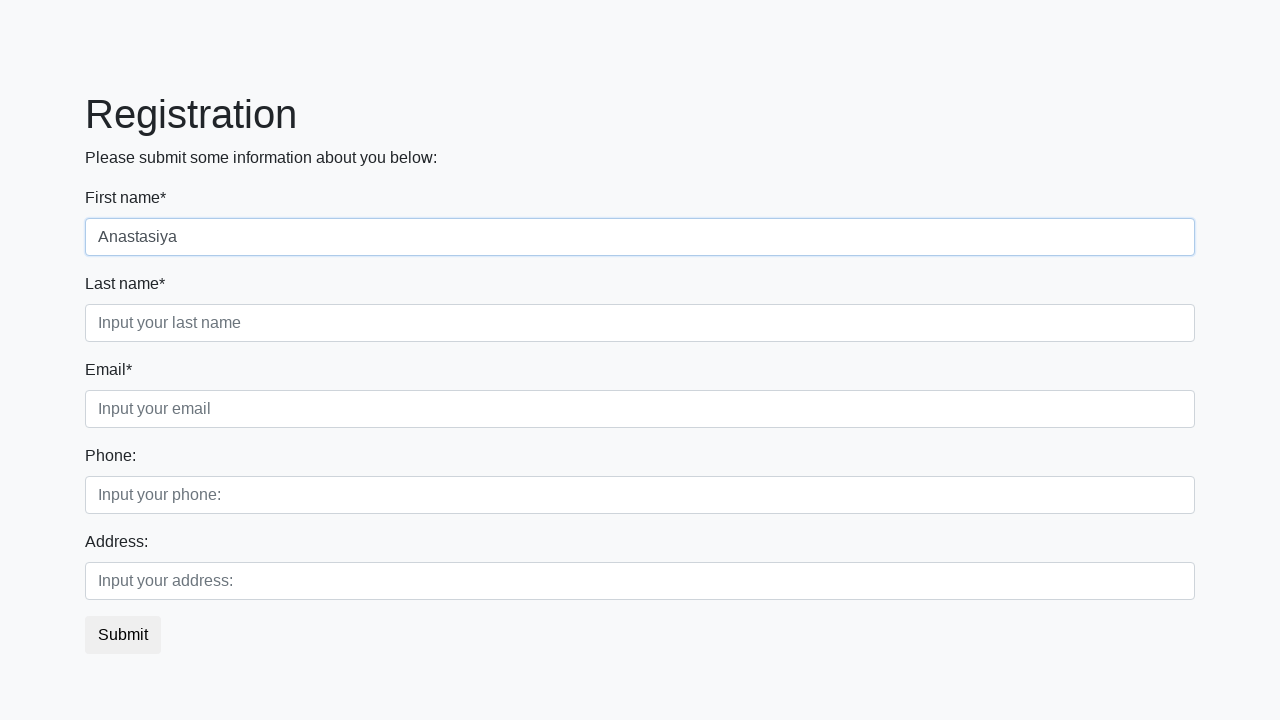

Filled last name field with 'Begunova' on input.form-control.second[required]
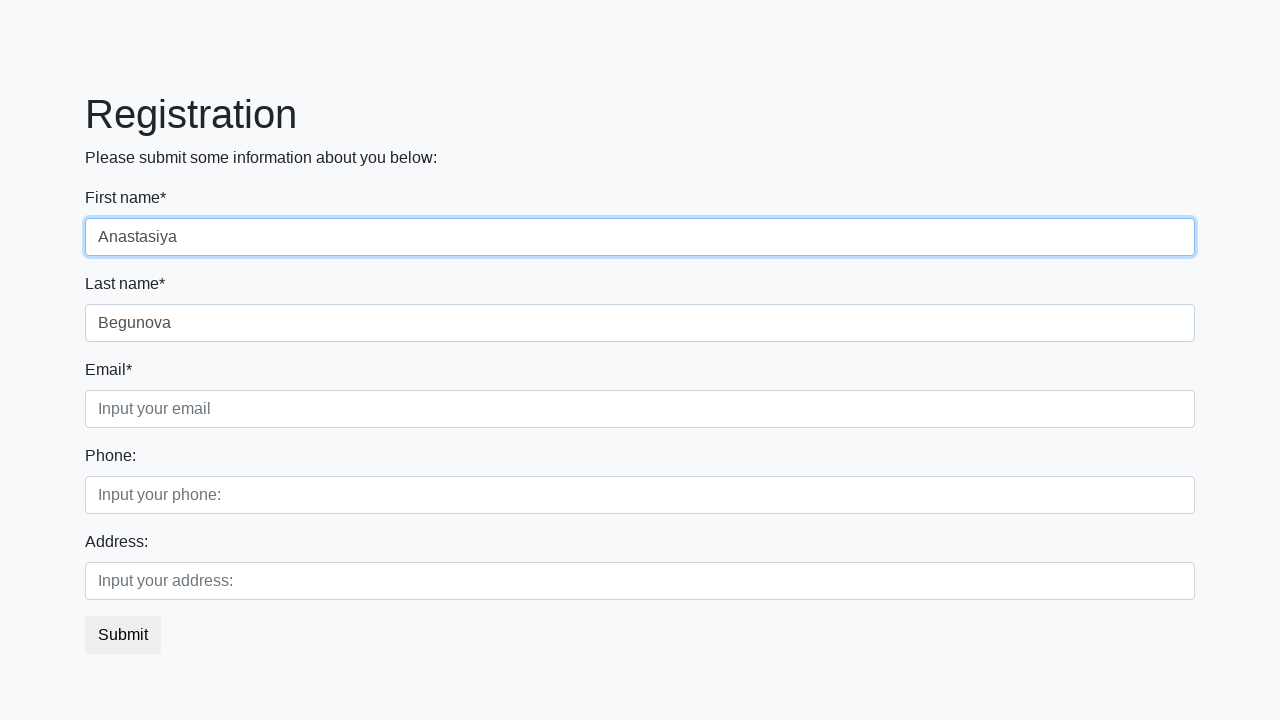

Filled email field with 'ABmail@mail.ru' on input.form-control.third
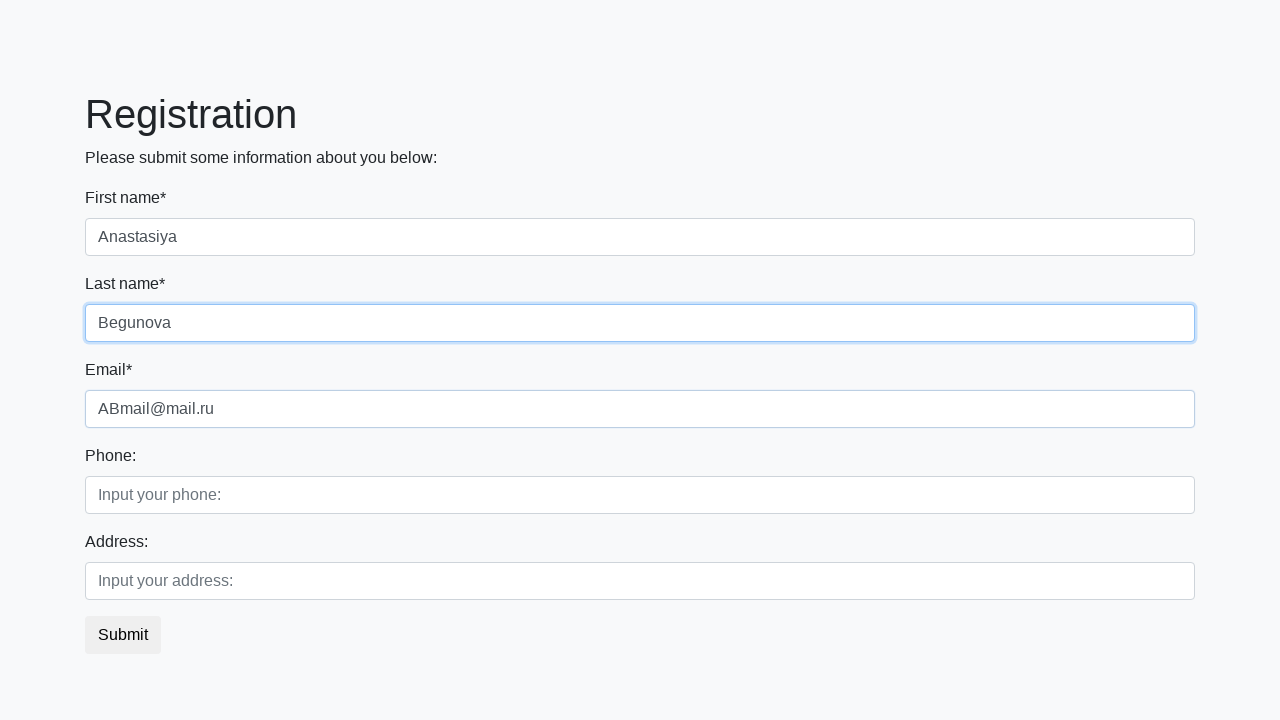

Clicked submit button to register at (123, 635) on button.btn
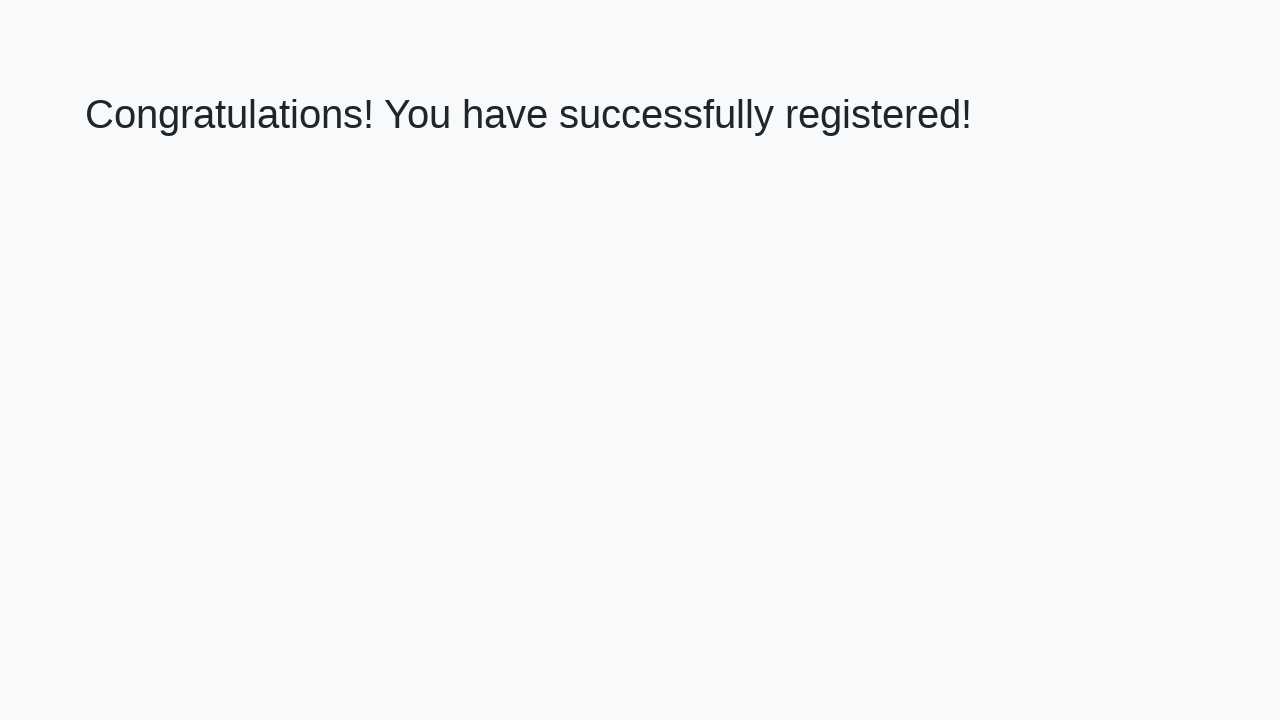

Success message heading loaded
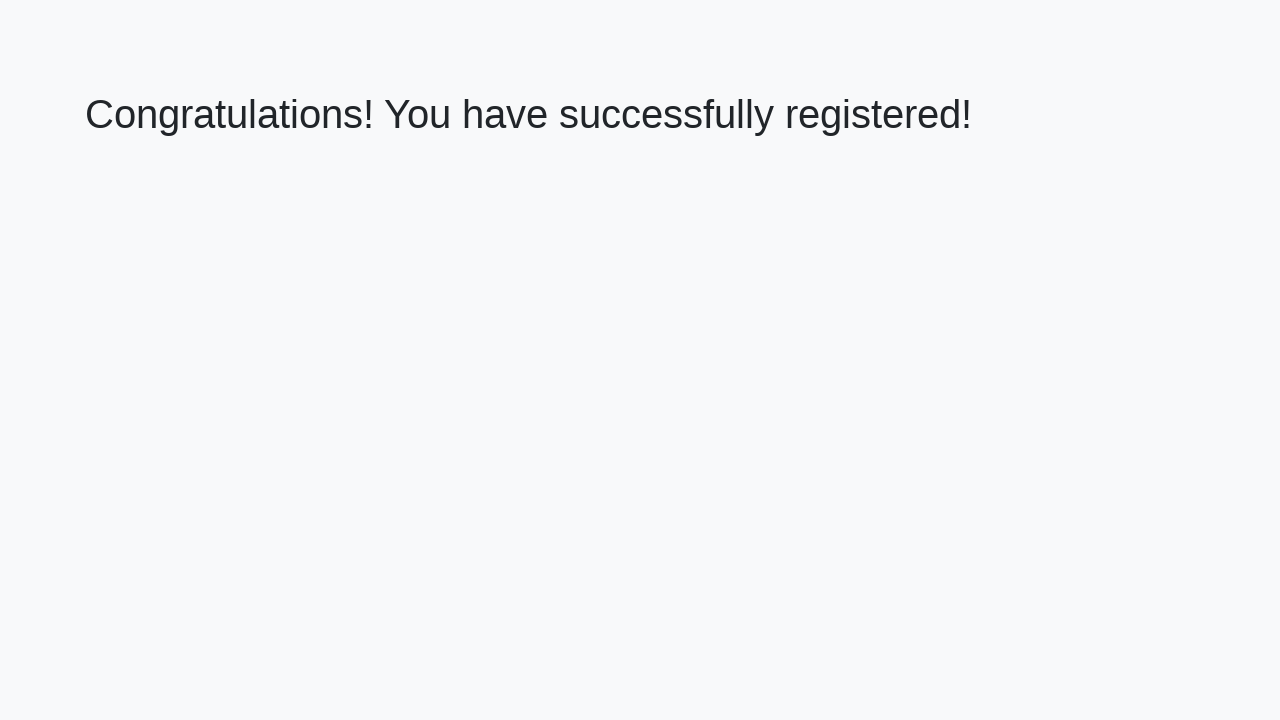

Retrieved success message text: 'Congratulations! You have successfully registered!'
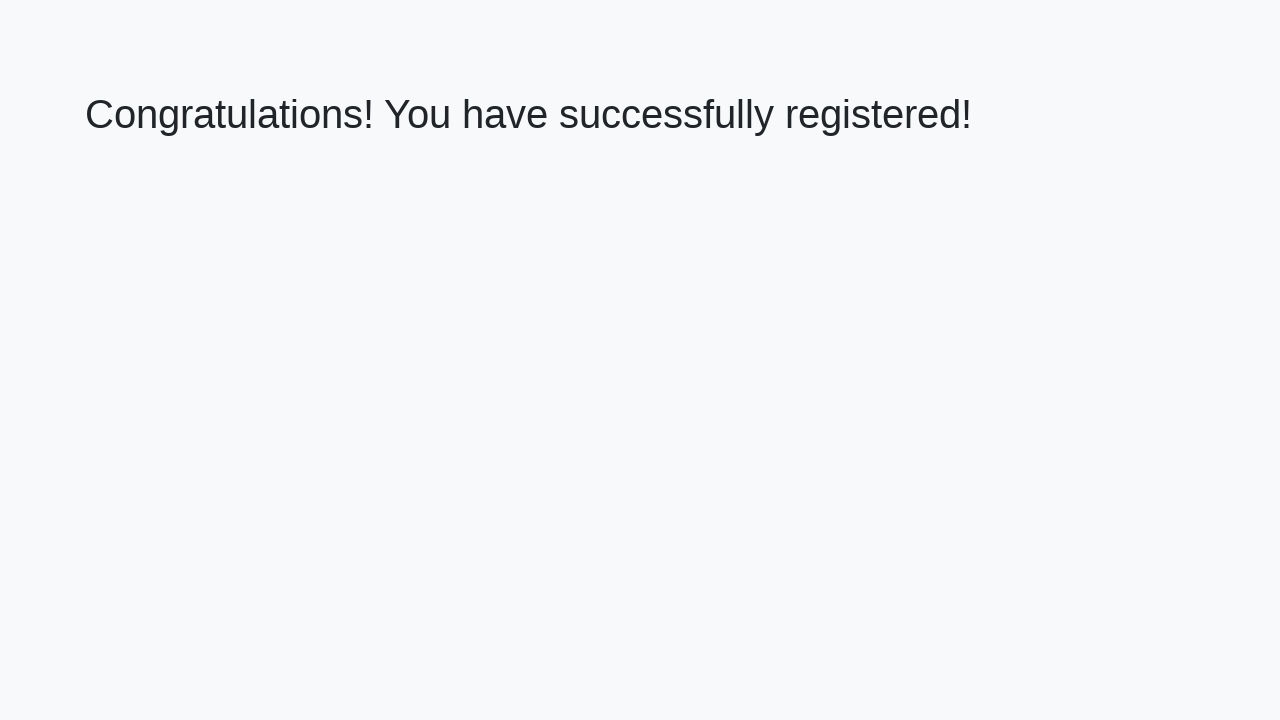

Verified success message matches expected text
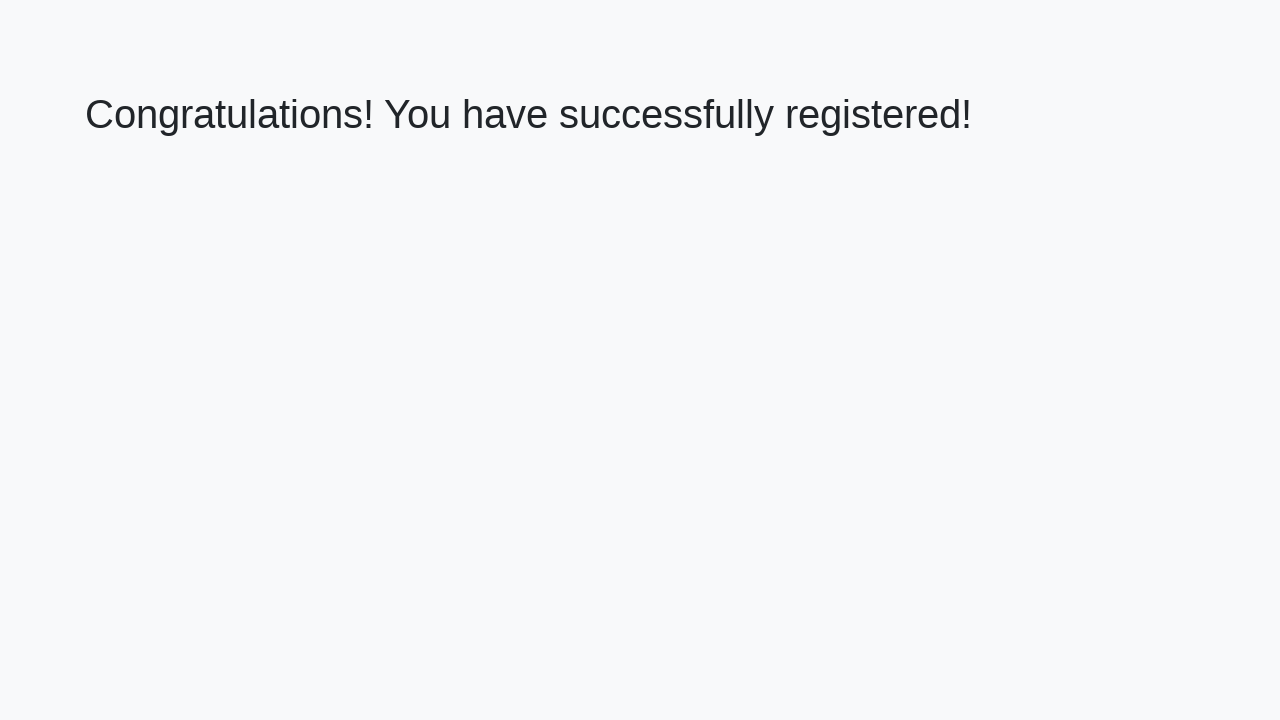

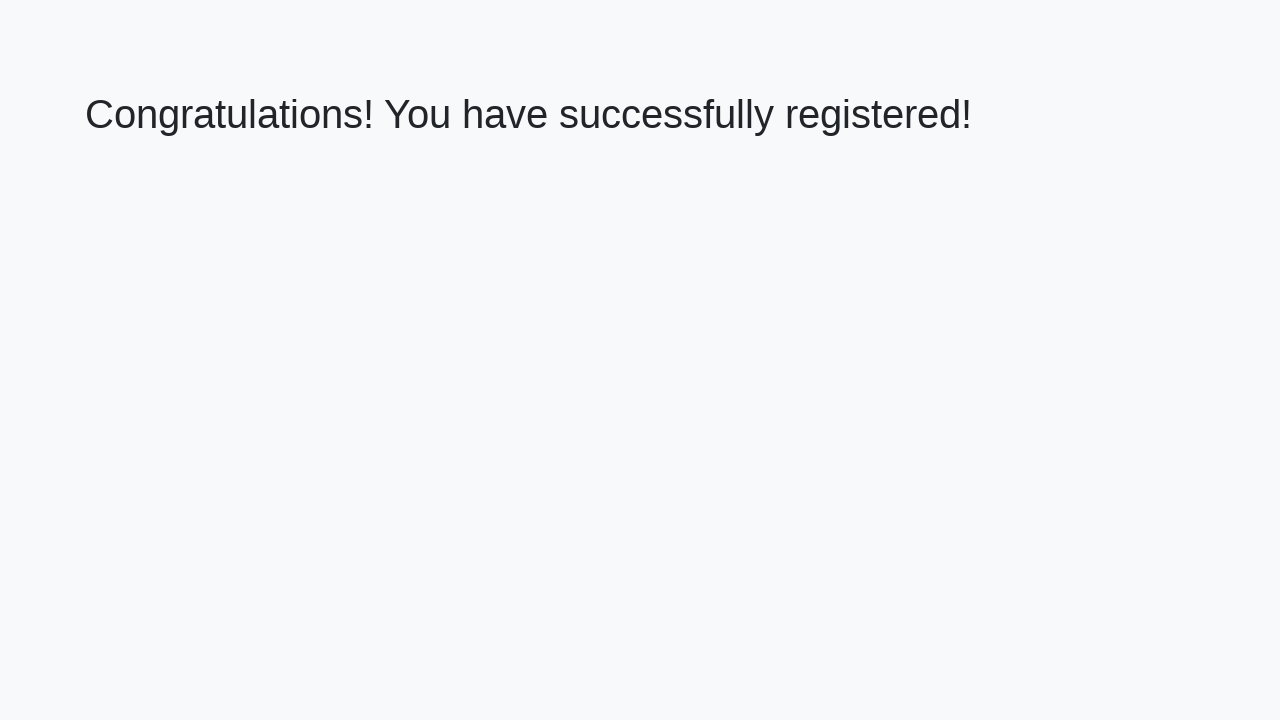